Tests JavaScript confirm dialog by clicking a button that triggers a confirm dialog and dismissing it

Starting URL: https://the-internet.herokuapp.com/javascript_alerts

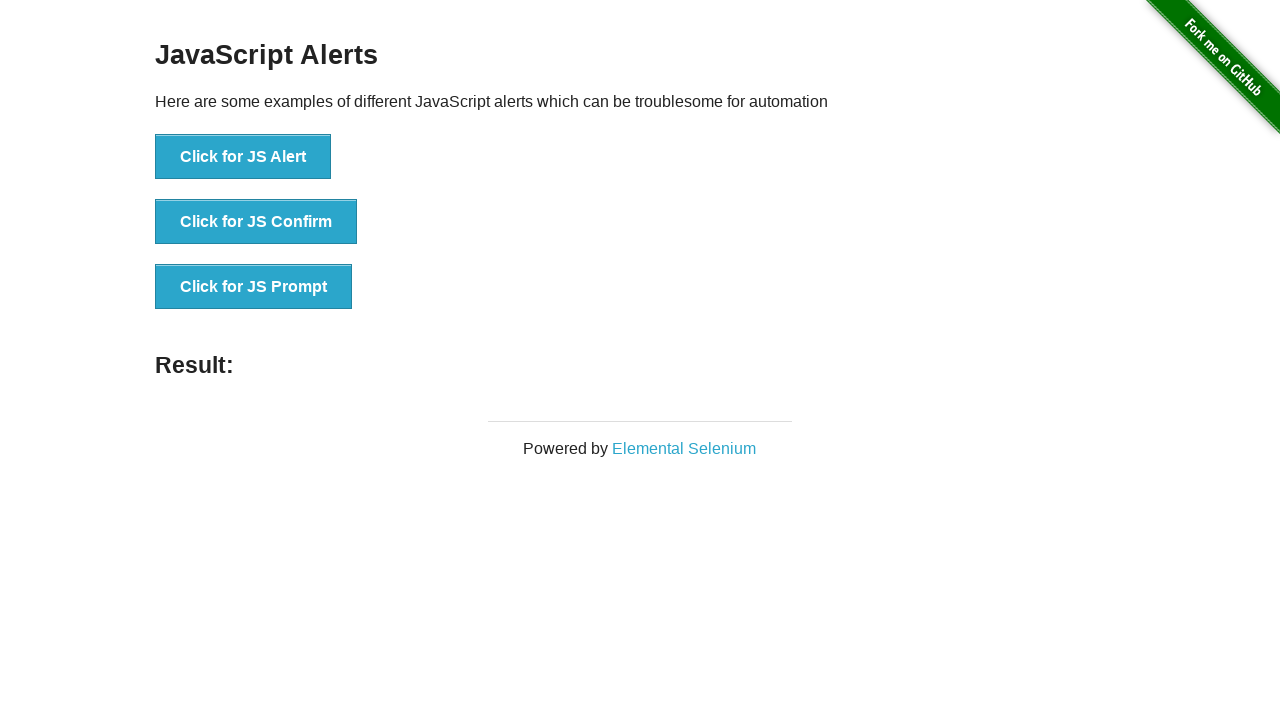

Set up dialog handler to dismiss confirm alerts
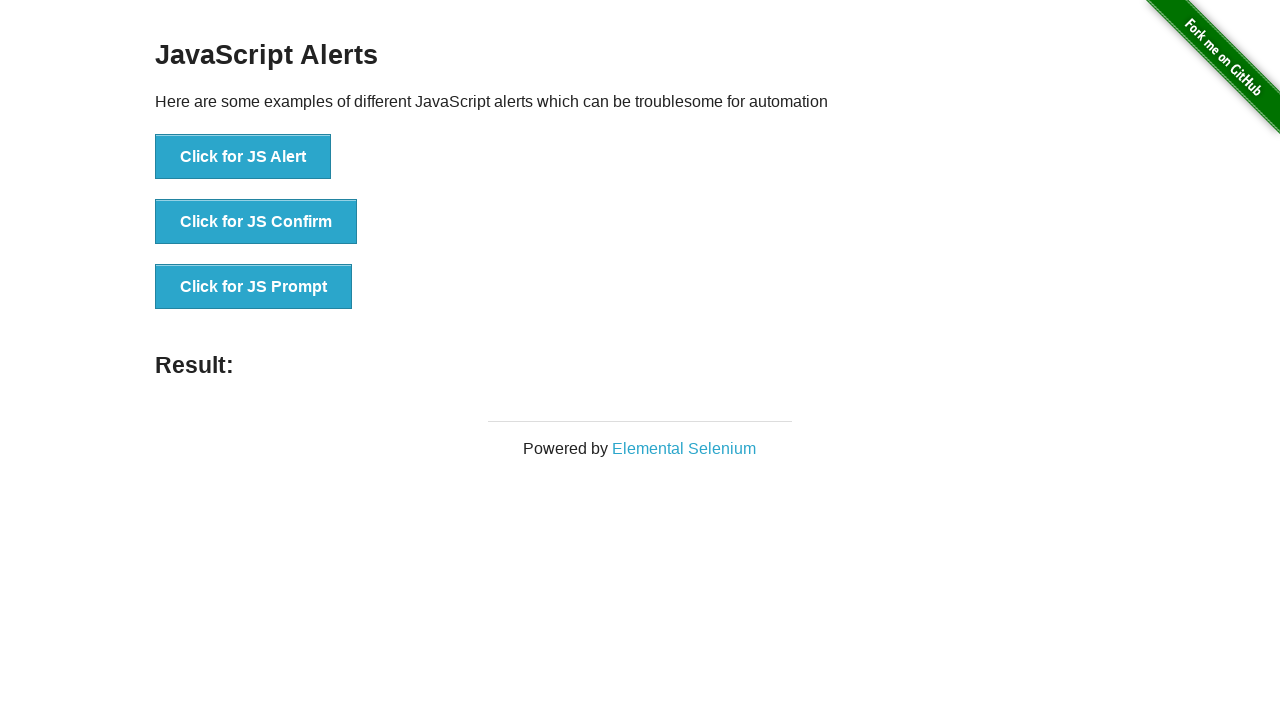

Clicked button to trigger JavaScript confirm dialog at (256, 222) on button:text('Click for JS Confirm')
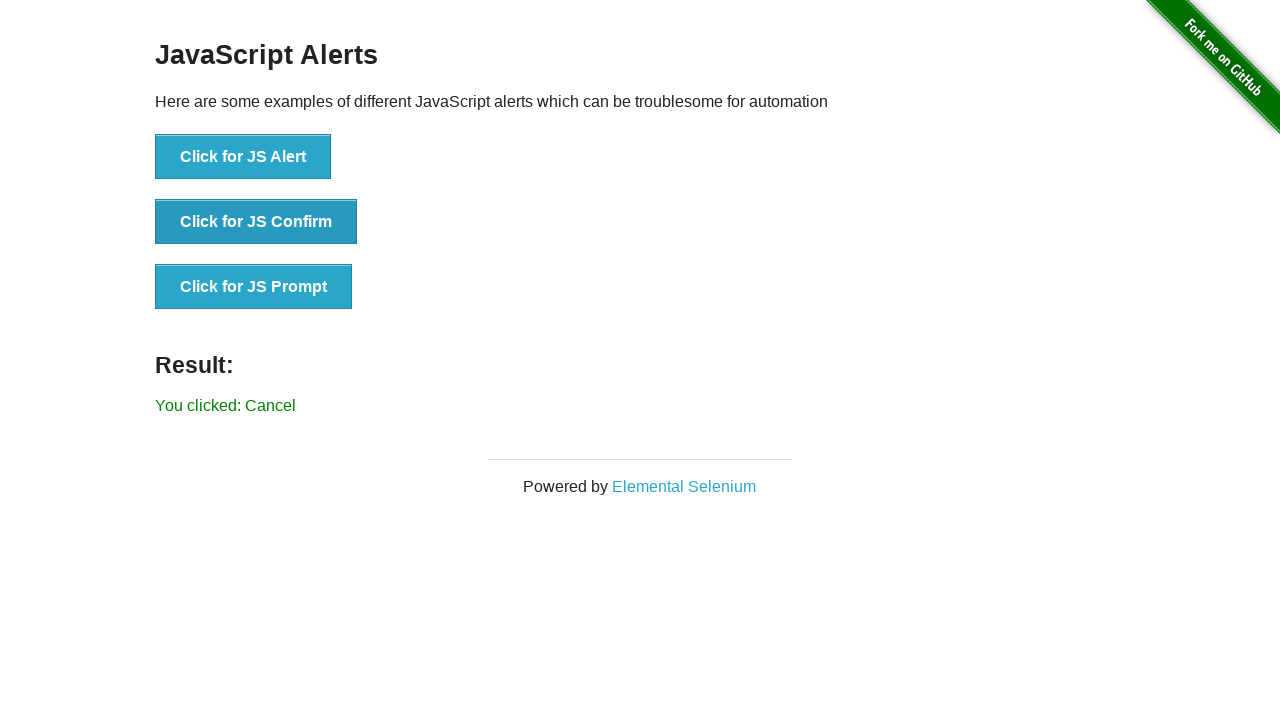

Confirmed that dismiss action resulted in 'Cancel' message
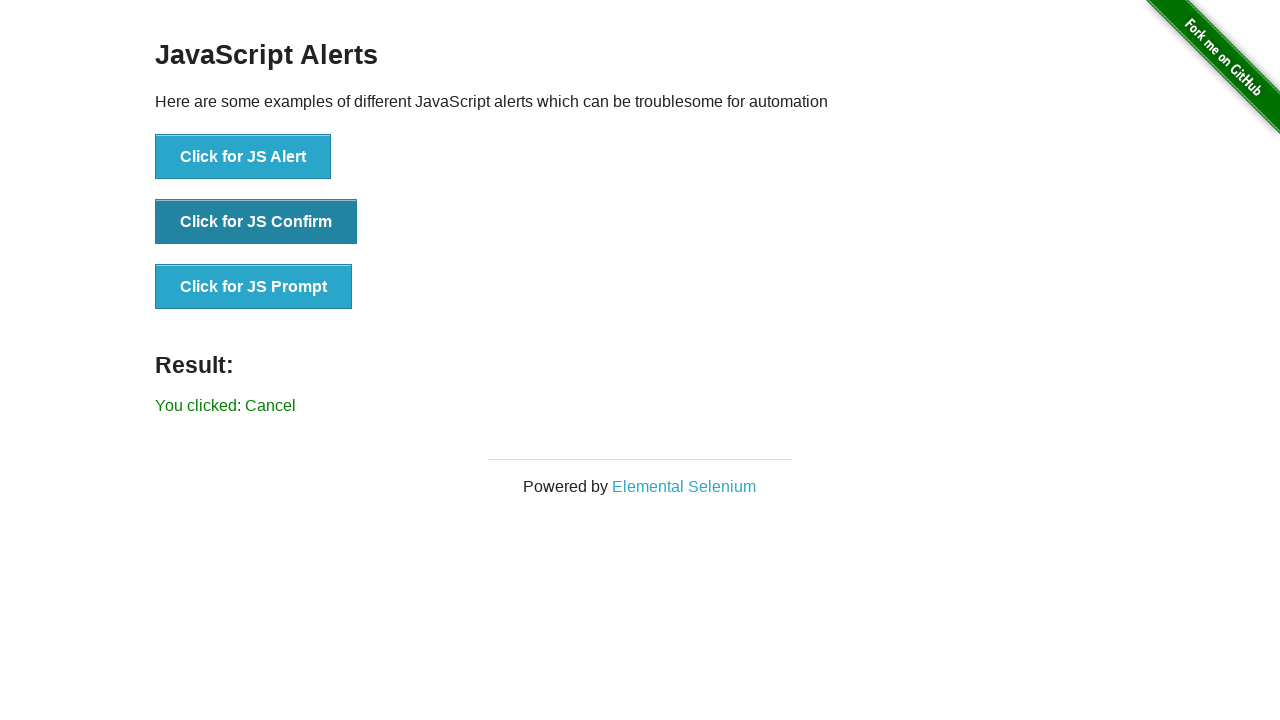

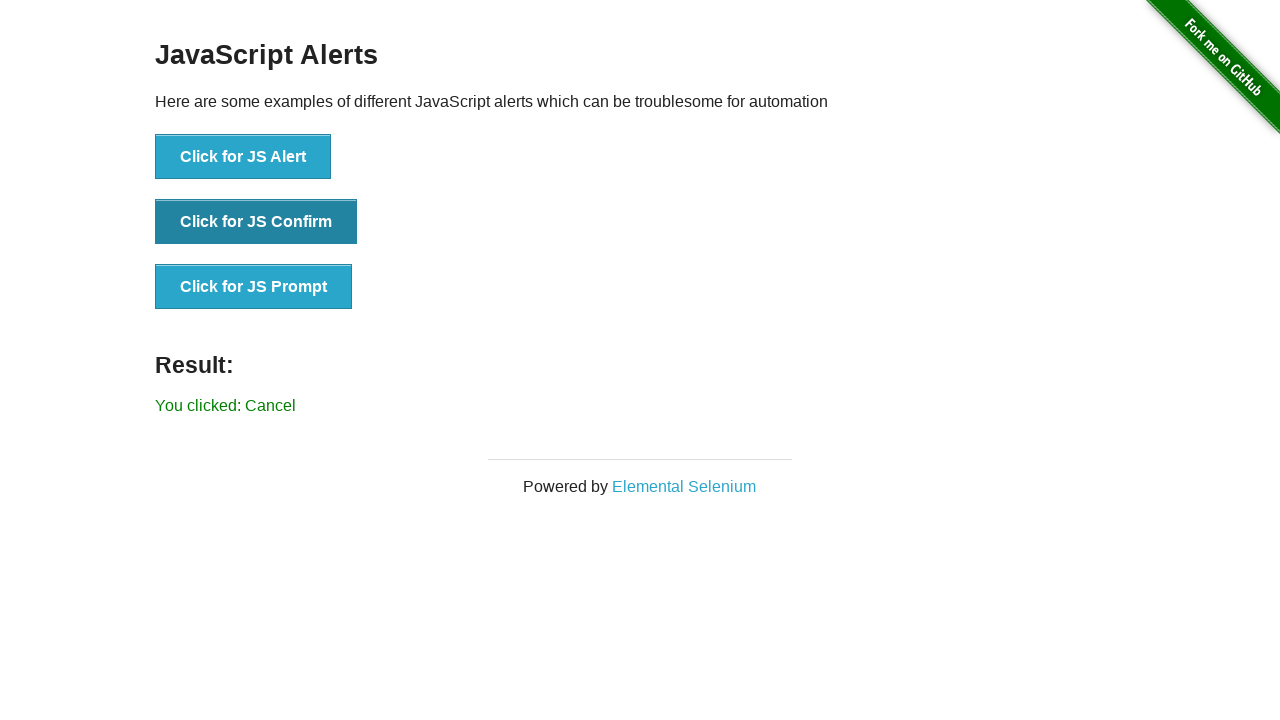